Tests the Sample App form by entering both username and password, verifying the welcome message appears upon successful submission

Starting URL: http://uitestingplayground.com/

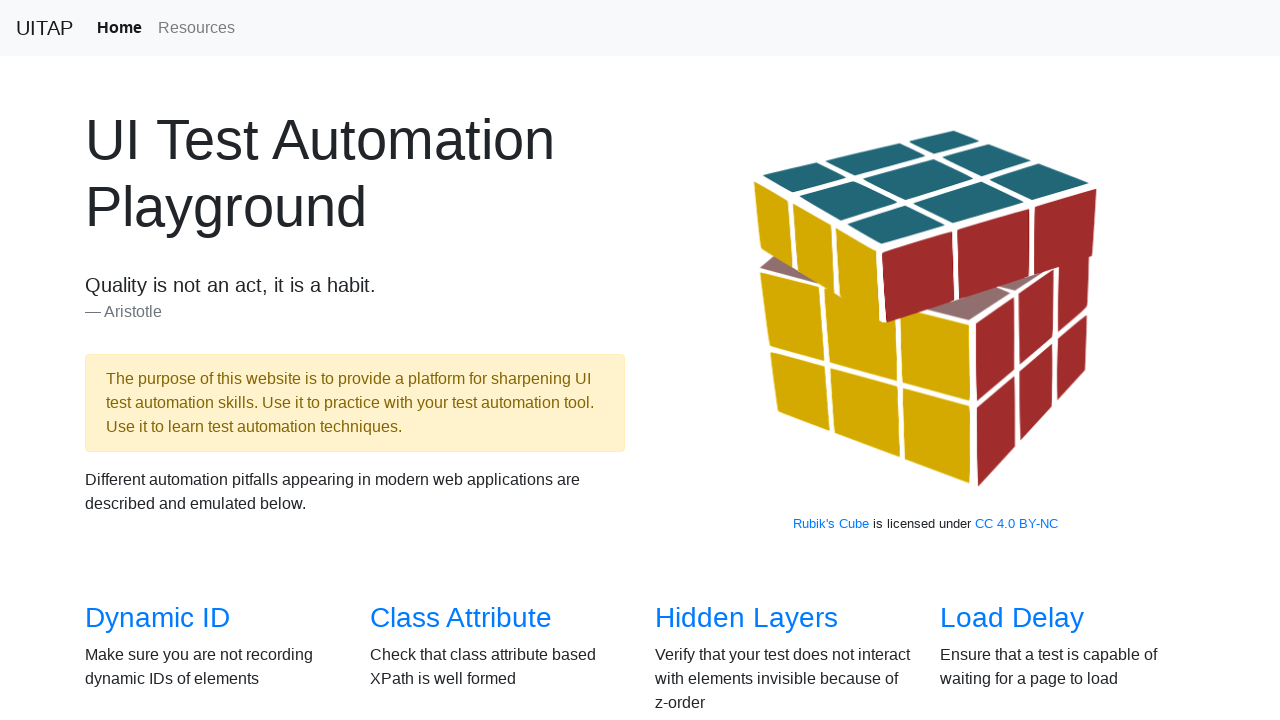

Clicked on Sample App link at (446, 360) on text=Sample App
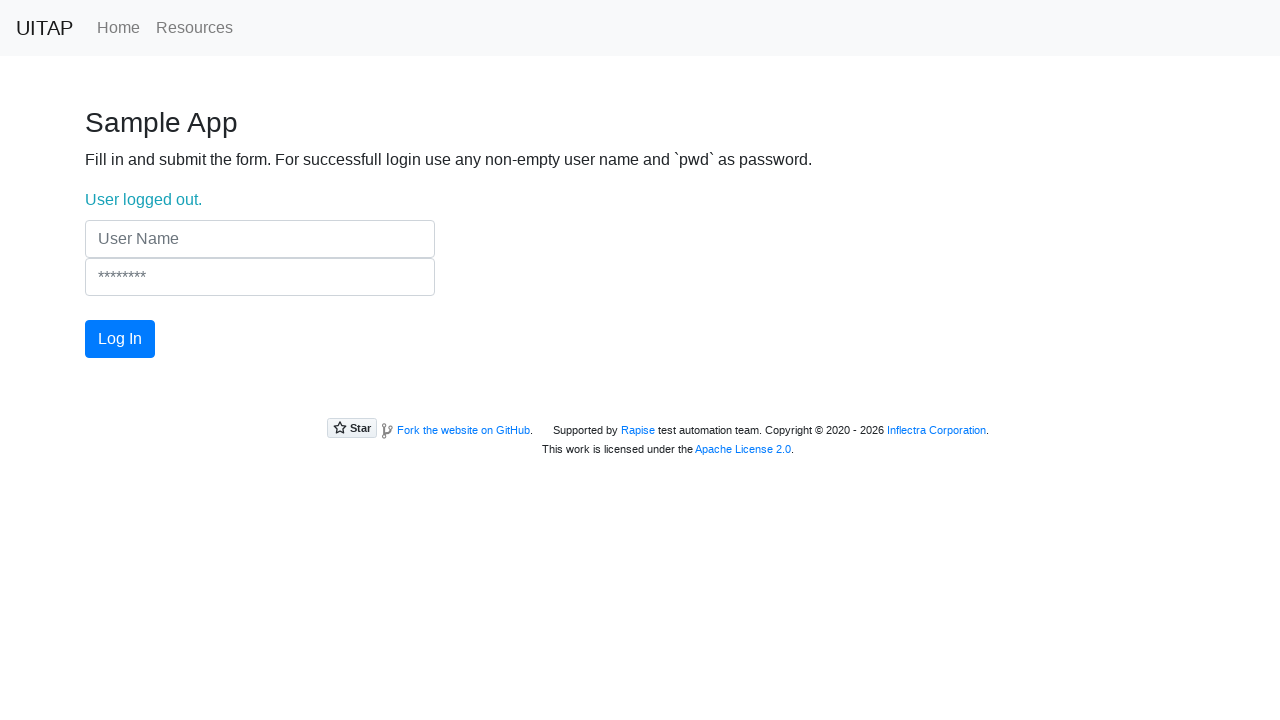

Entered username 'UserName' into username field on input[name='UserName']
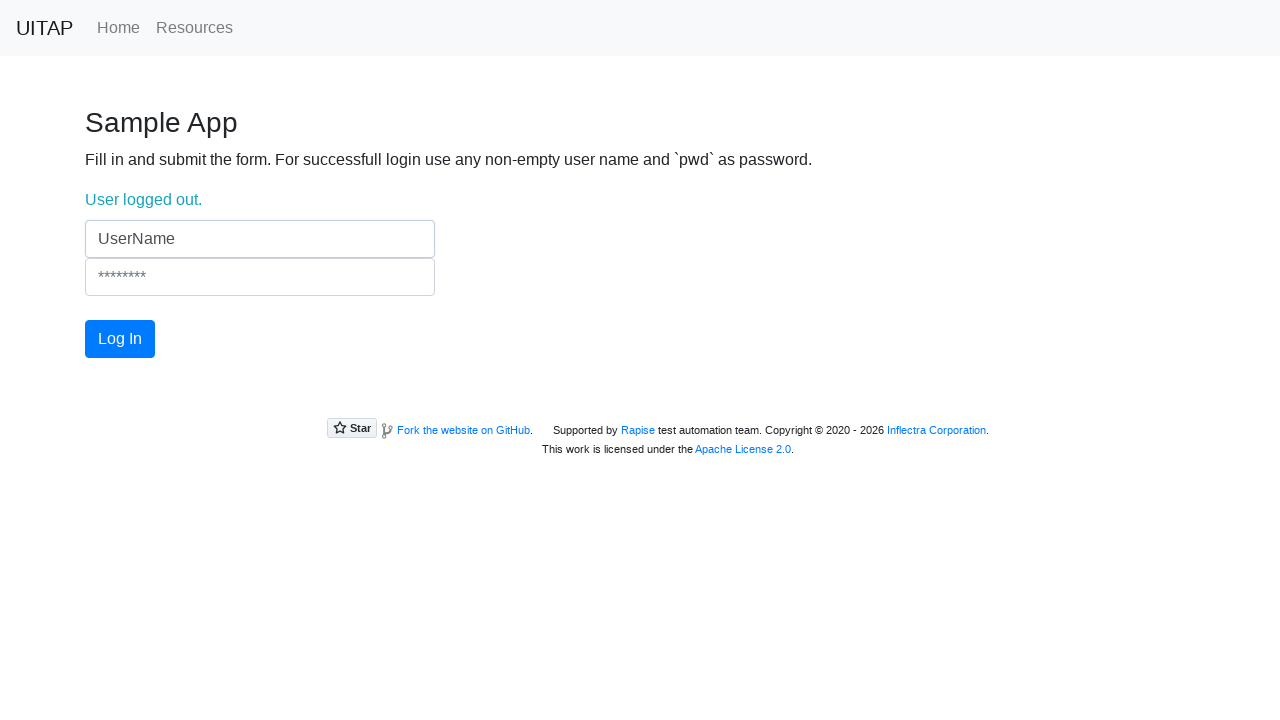

Entered password 'pwd' into password field on input[name='Password']
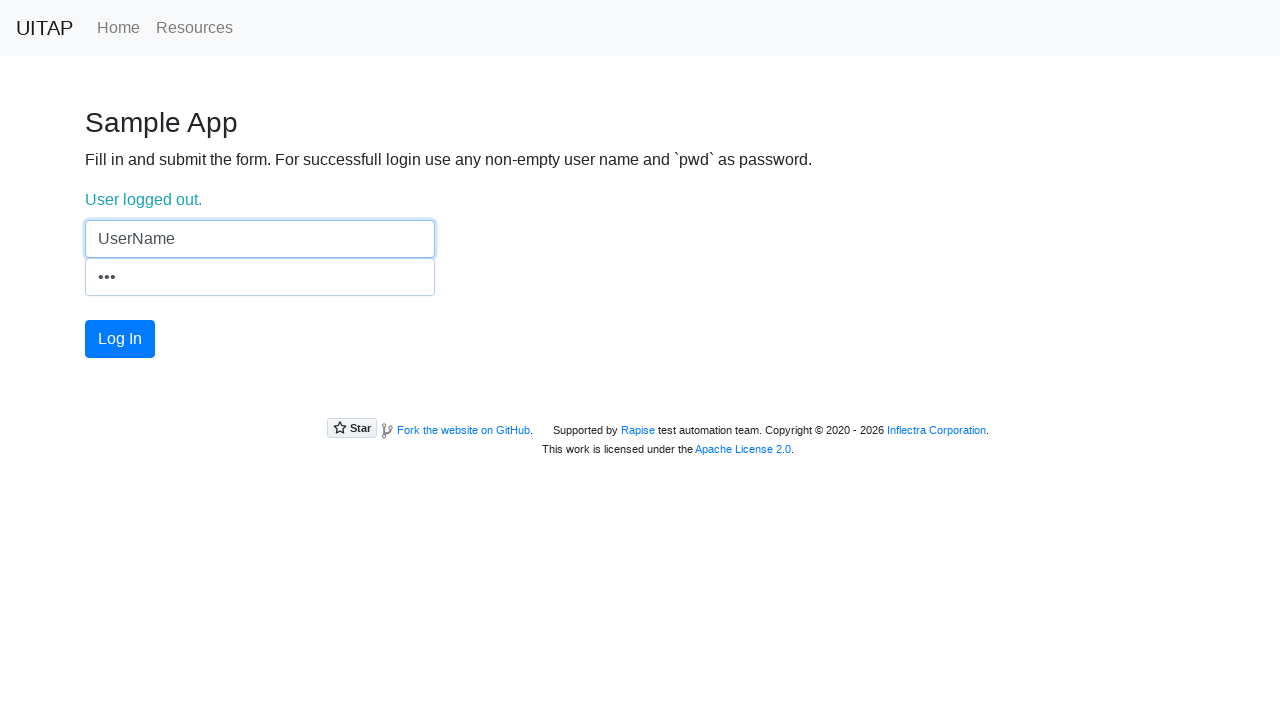

Clicked the Log In button at (120, 339) on button.btn.btn-primary
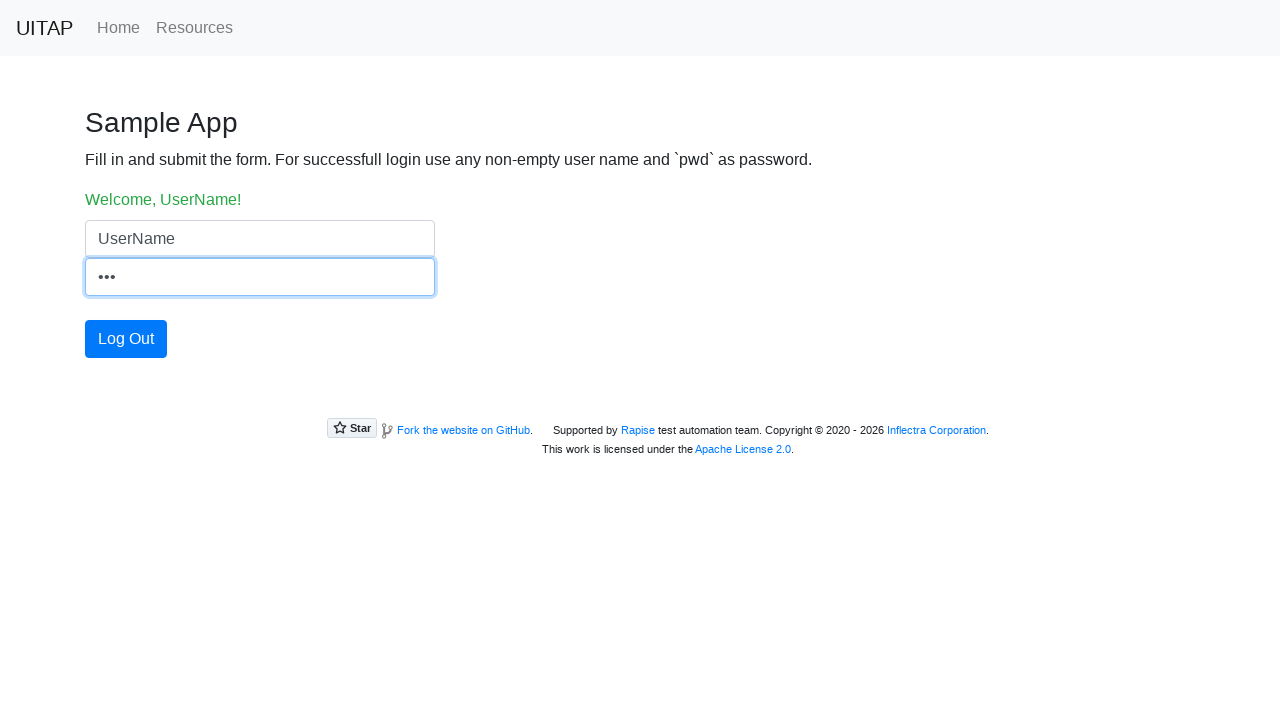

Welcome message with success label appeared
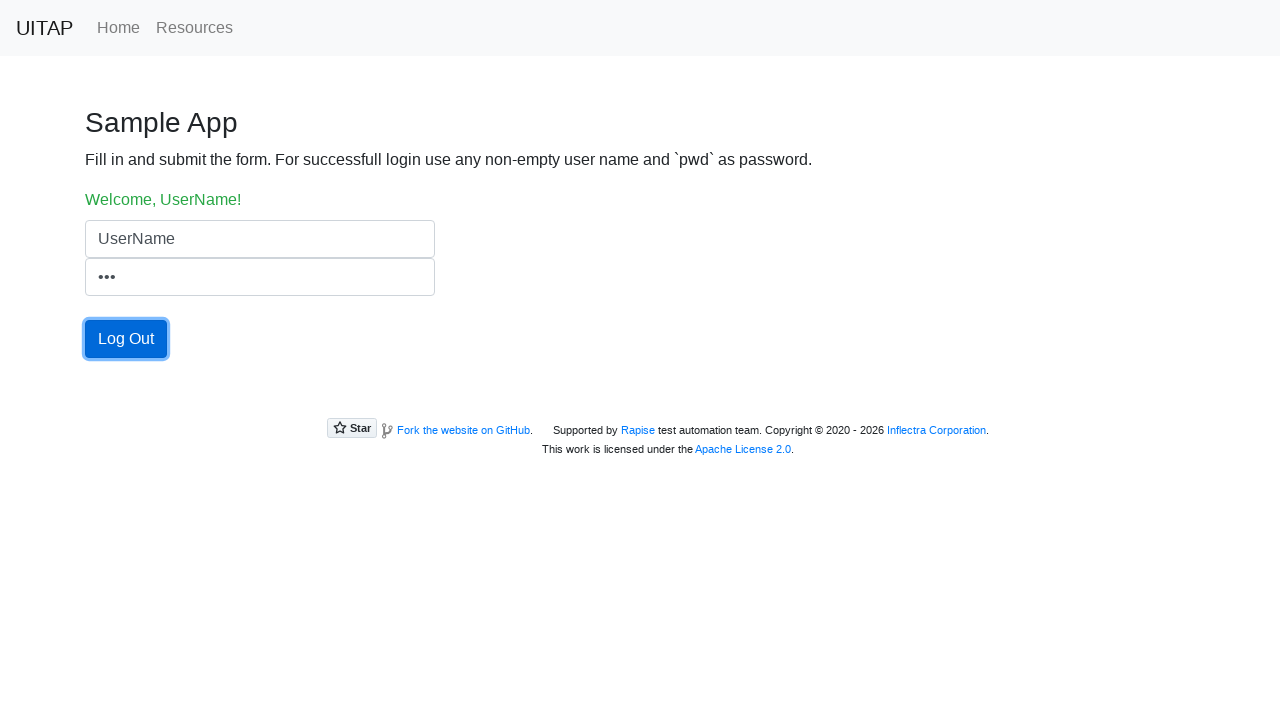

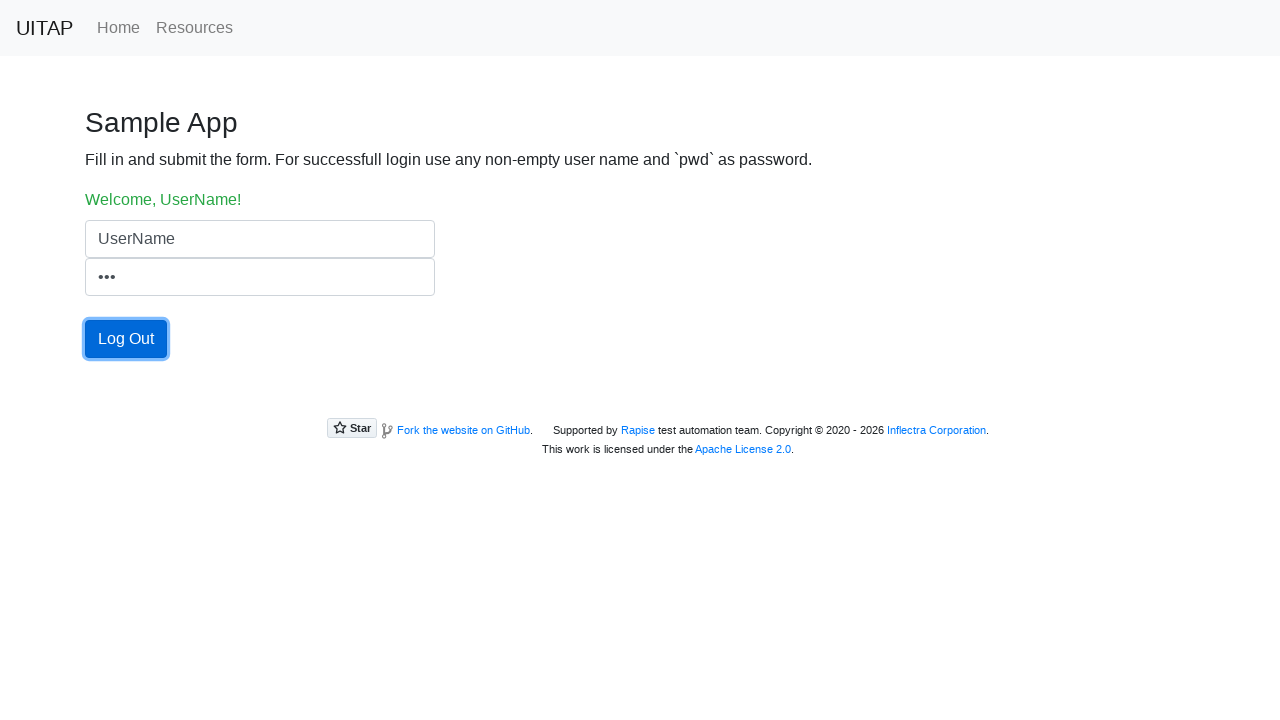